Tests radio button functionality by selecting the red color option and football sport option, then verifying both are selected

Starting URL: https://testcenter.techproeducation.com/index.php?page=radio-buttons

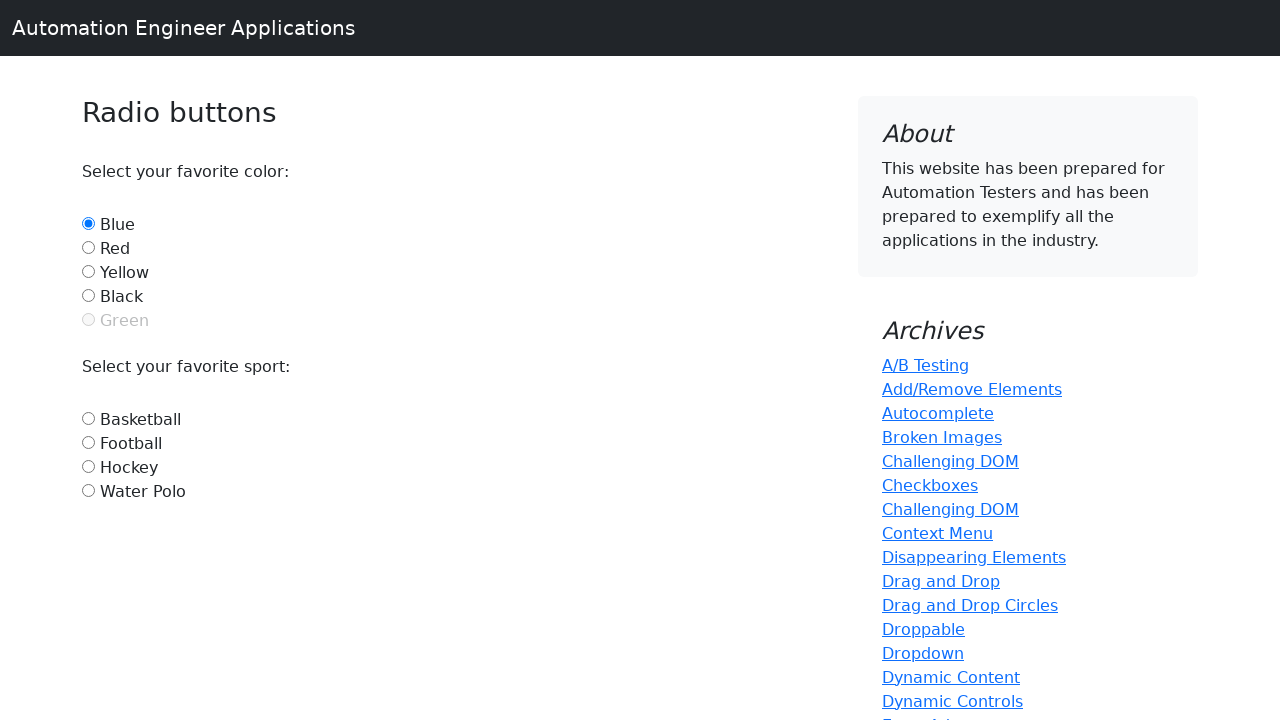

Clicked red color radio button at (88, 247) on #red
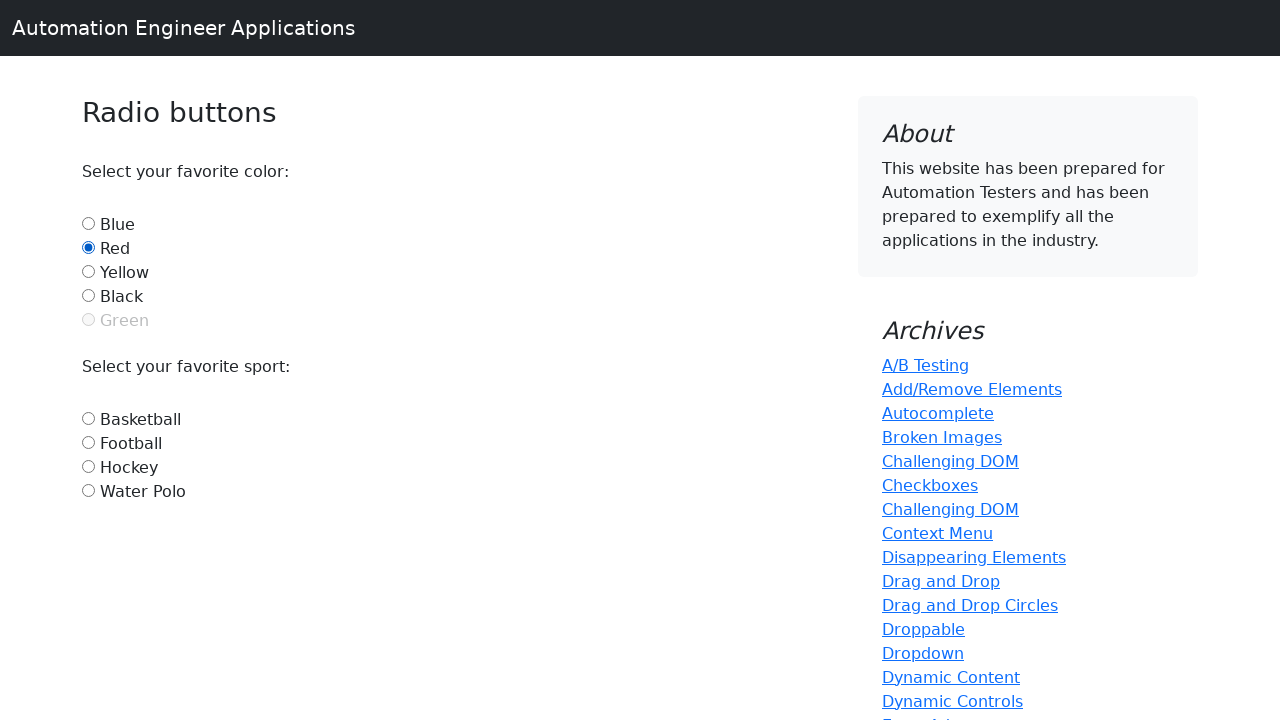

Verified red radio button is selected
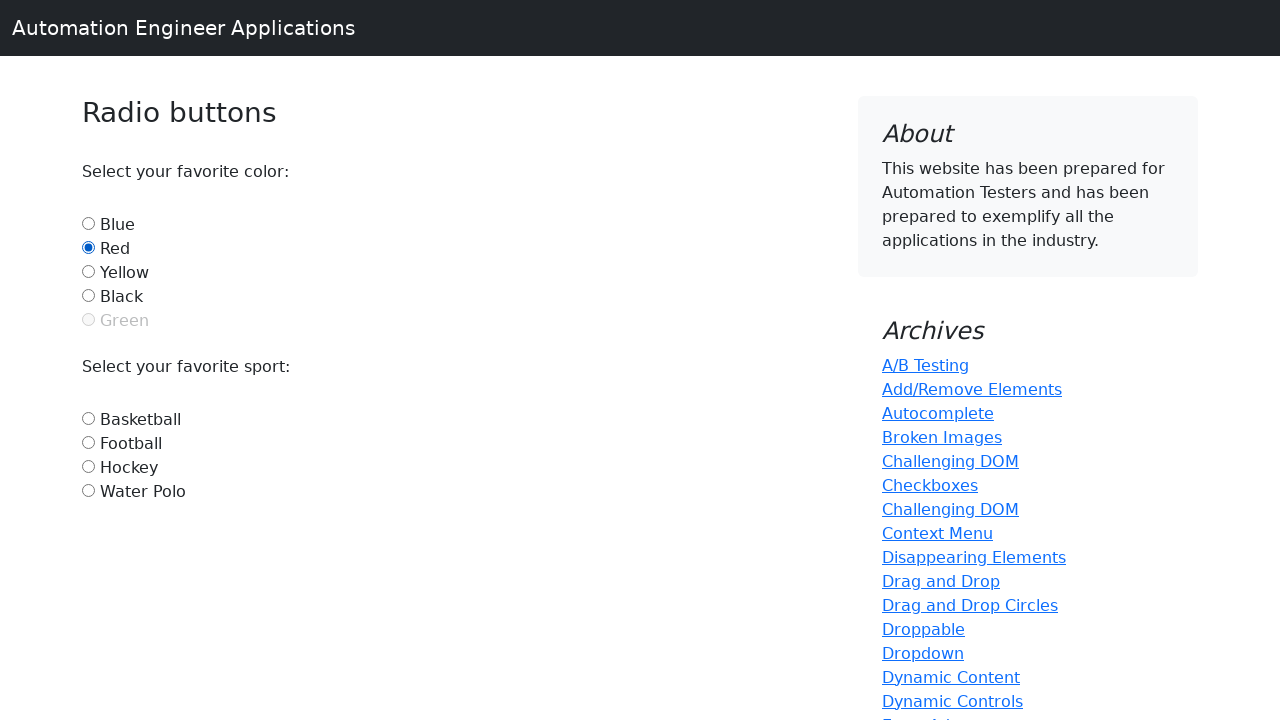

Clicked football sport radio button at (88, 442) on #football
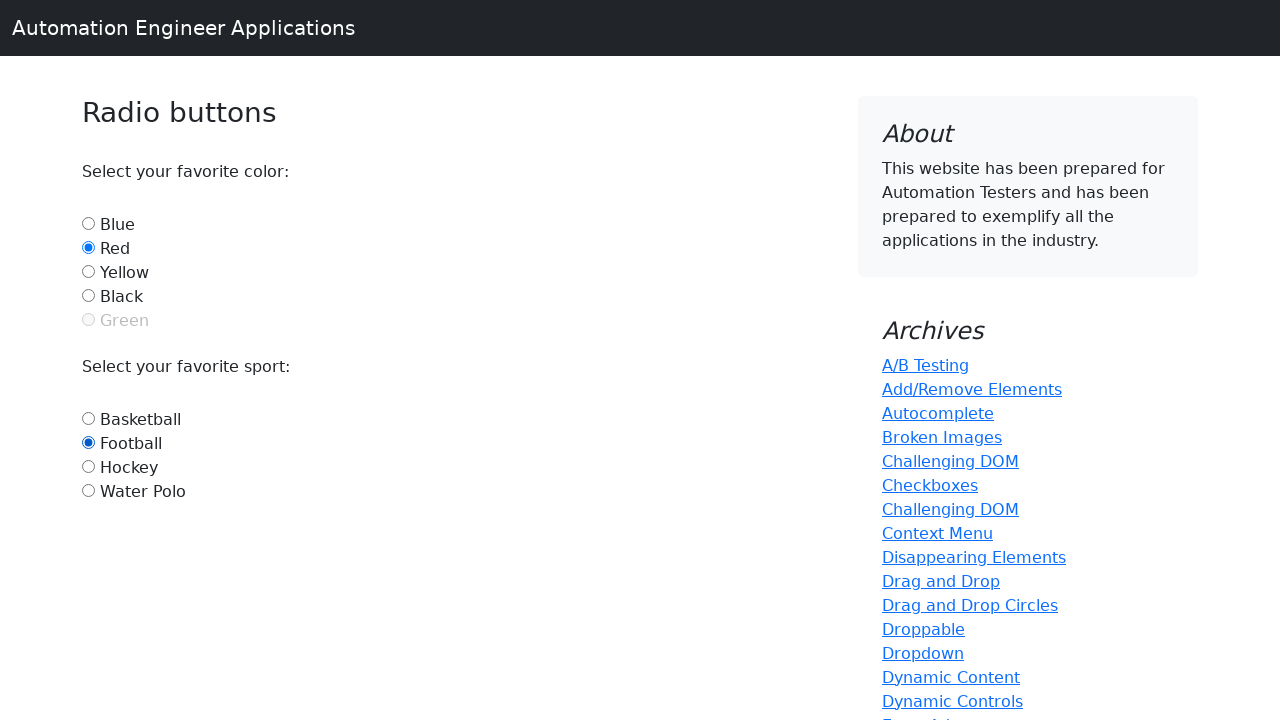

Verified football radio button is selected
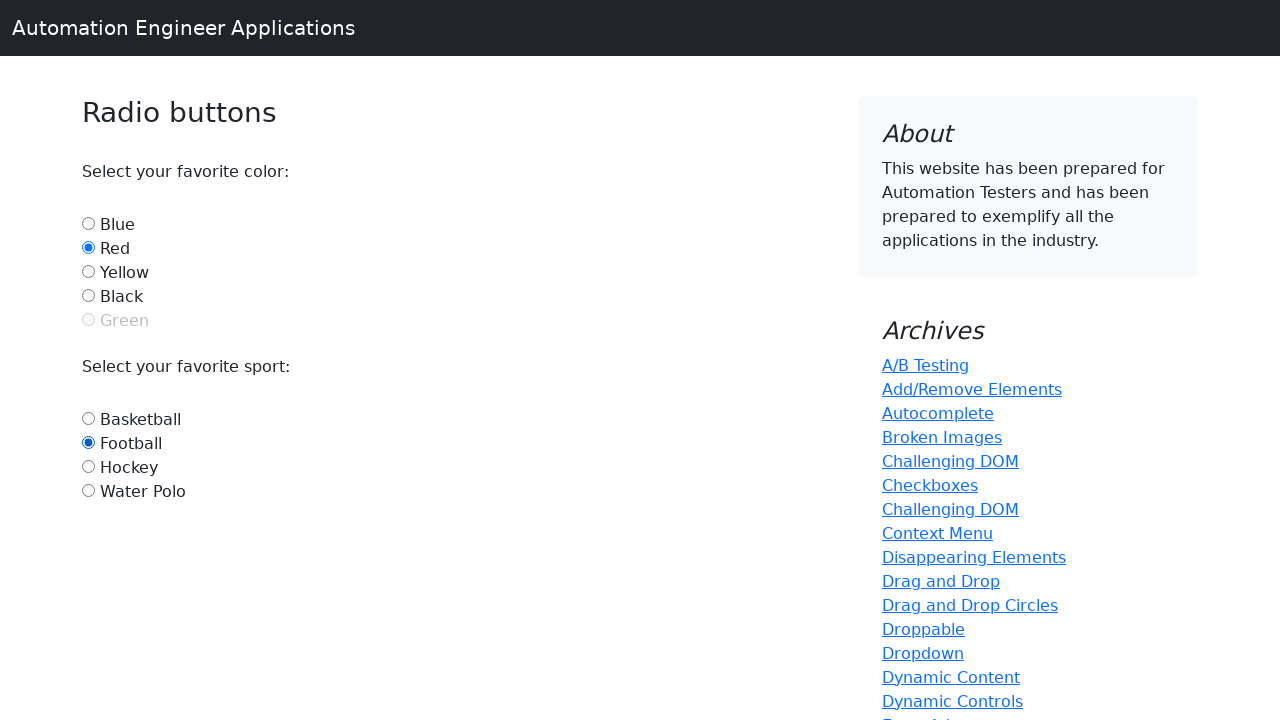

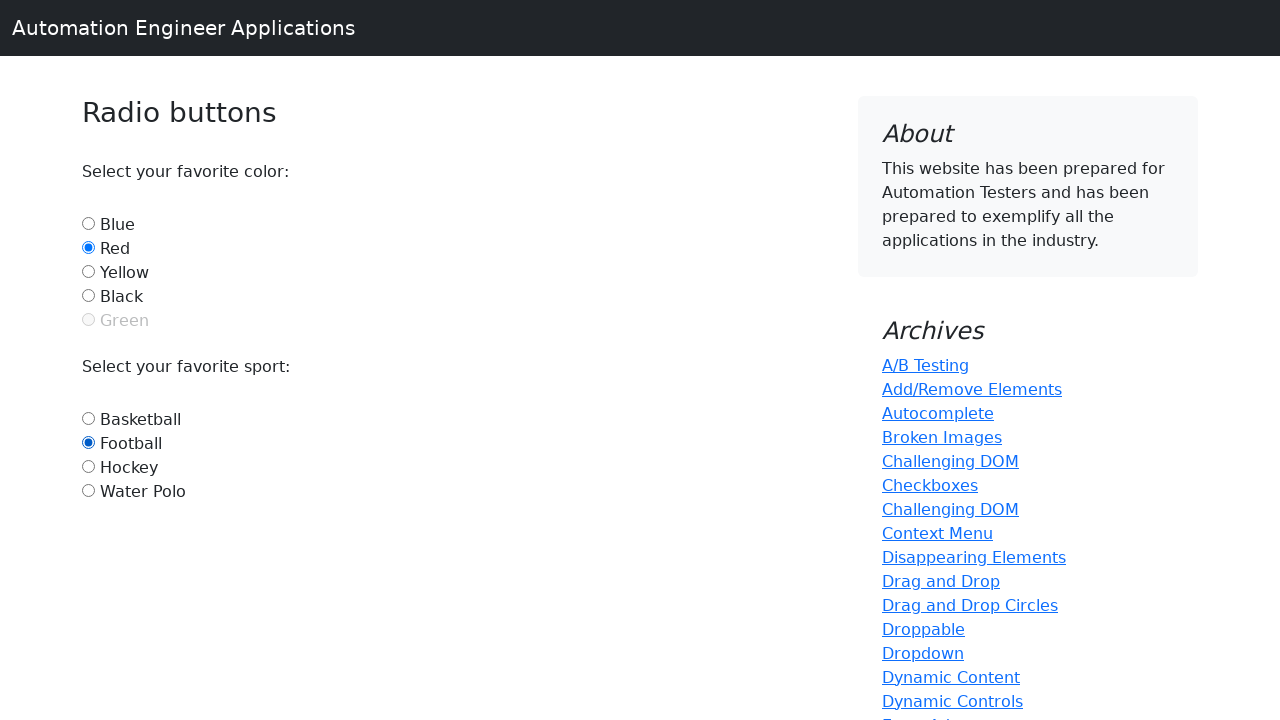